Tests calendar date picker functionality by selecting a specific date (June 15, 2027) through year, month, and day navigation on a React calendar component

Starting URL: https://rahulshettyacademy.com/seleniumPractise/#/offers

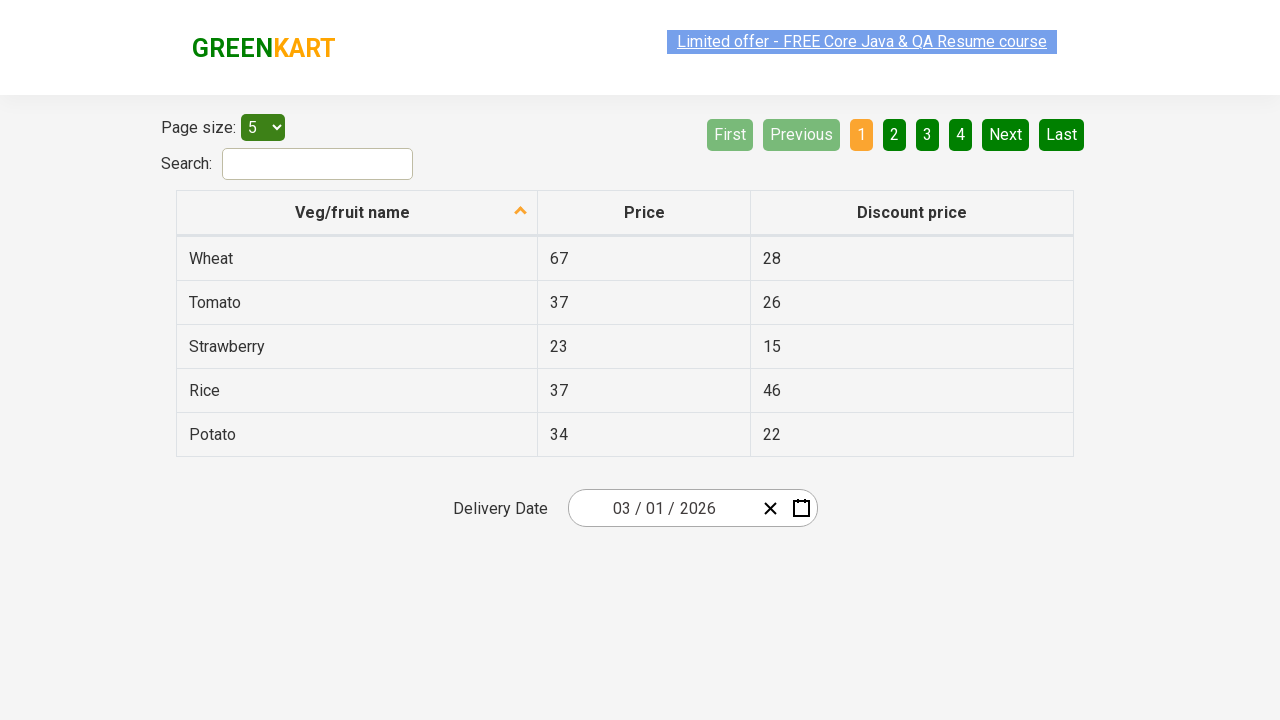

Clicked date picker input group to open calendar at (662, 508) on .react-date-picker__inputGroup
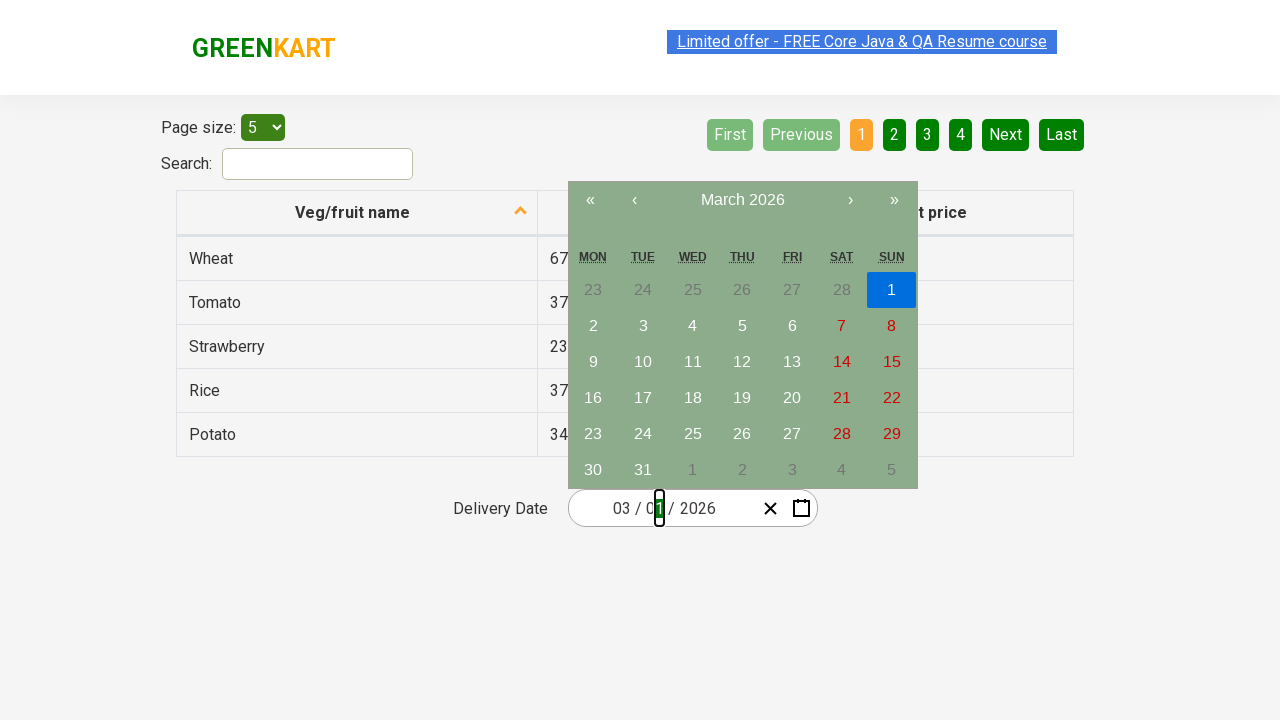

Clicked navigation label to switch to year/month view at (742, 200) on .react-calendar__navigation__label__labelText
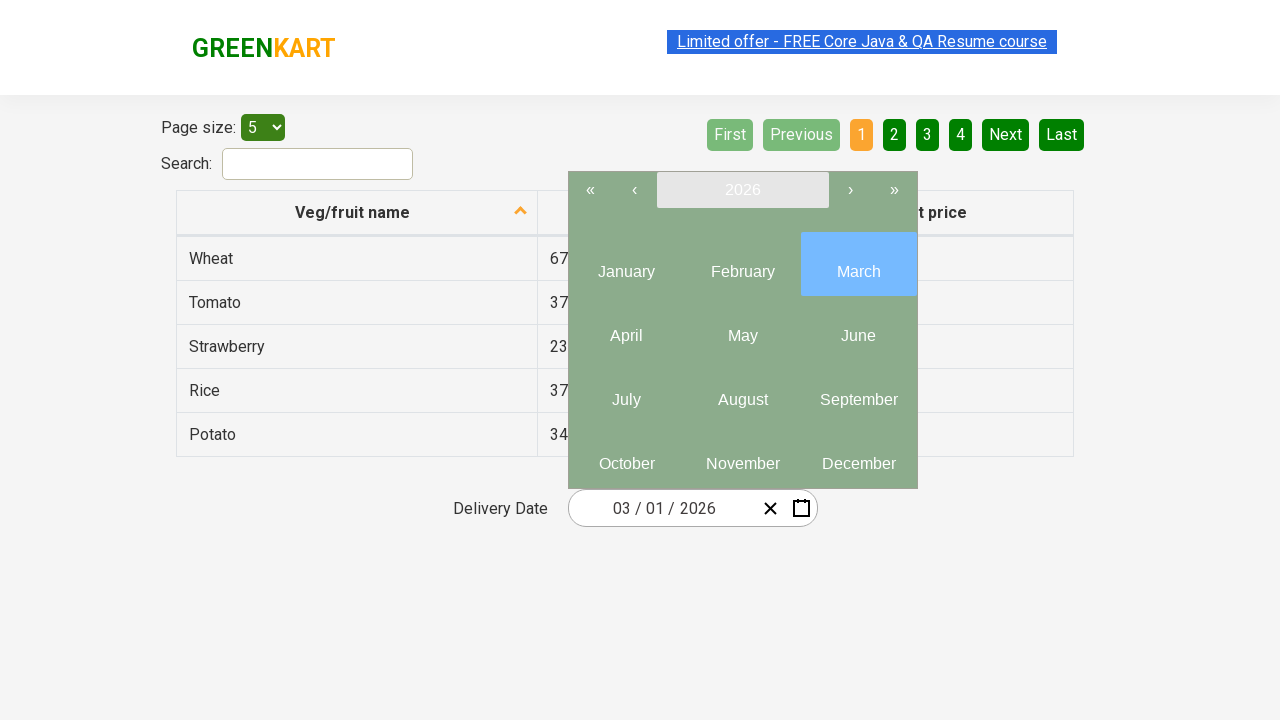

Clicked navigation label again to switch to decade/year view at (742, 190) on .react-calendar__navigation__label__labelText
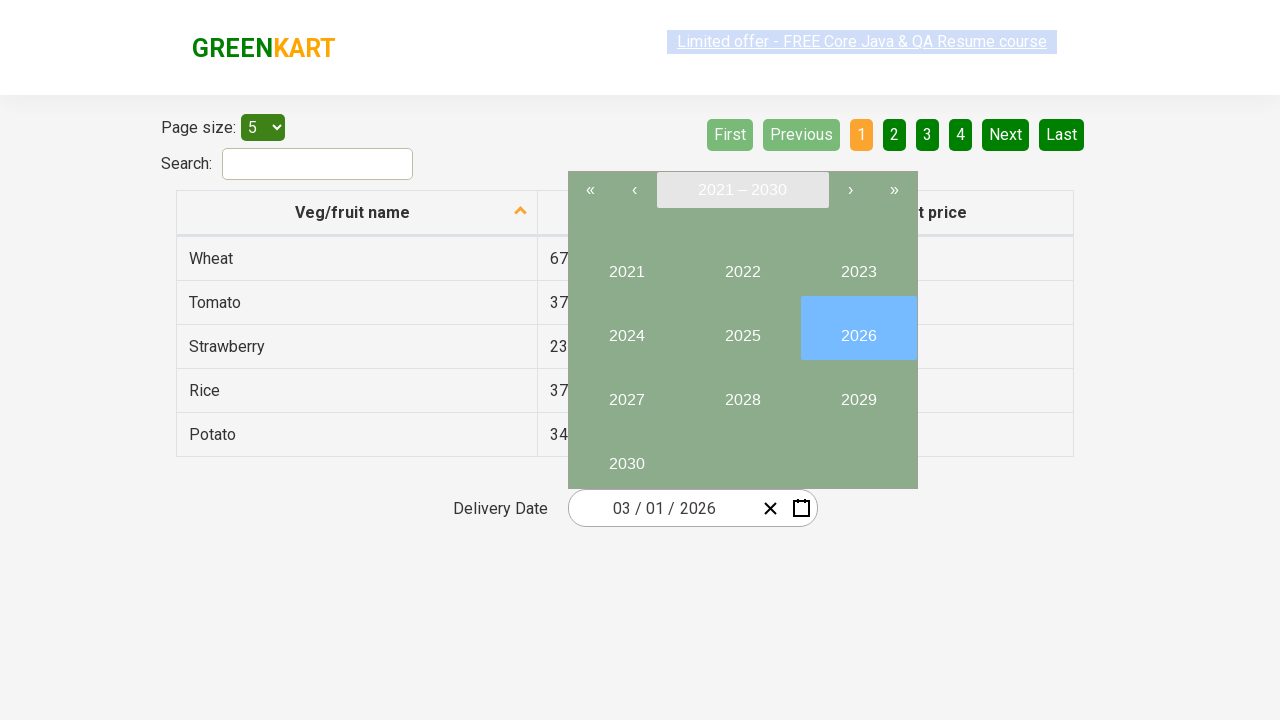

Selected year 2027 at (626, 392) on //button[text()='2027']
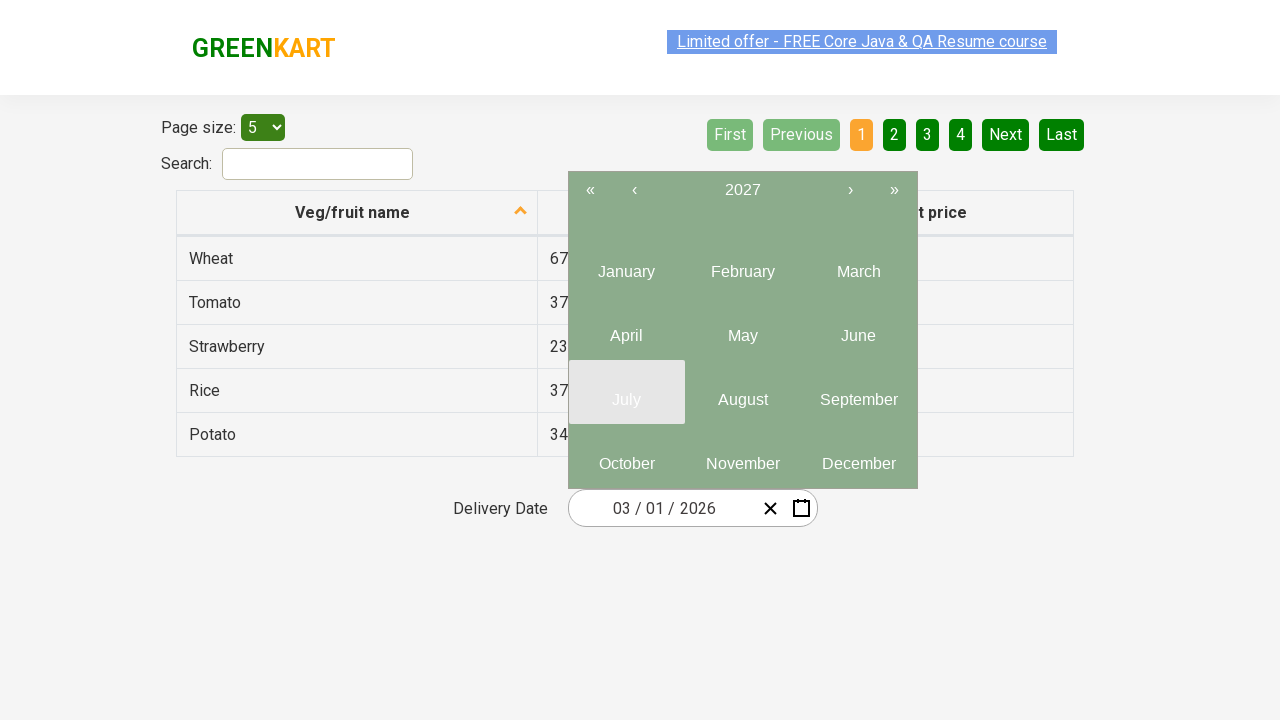

Selected month 6 (June) at (858, 328) on .react-calendar__tile.react-calendar__year-view__months__month >> nth=5
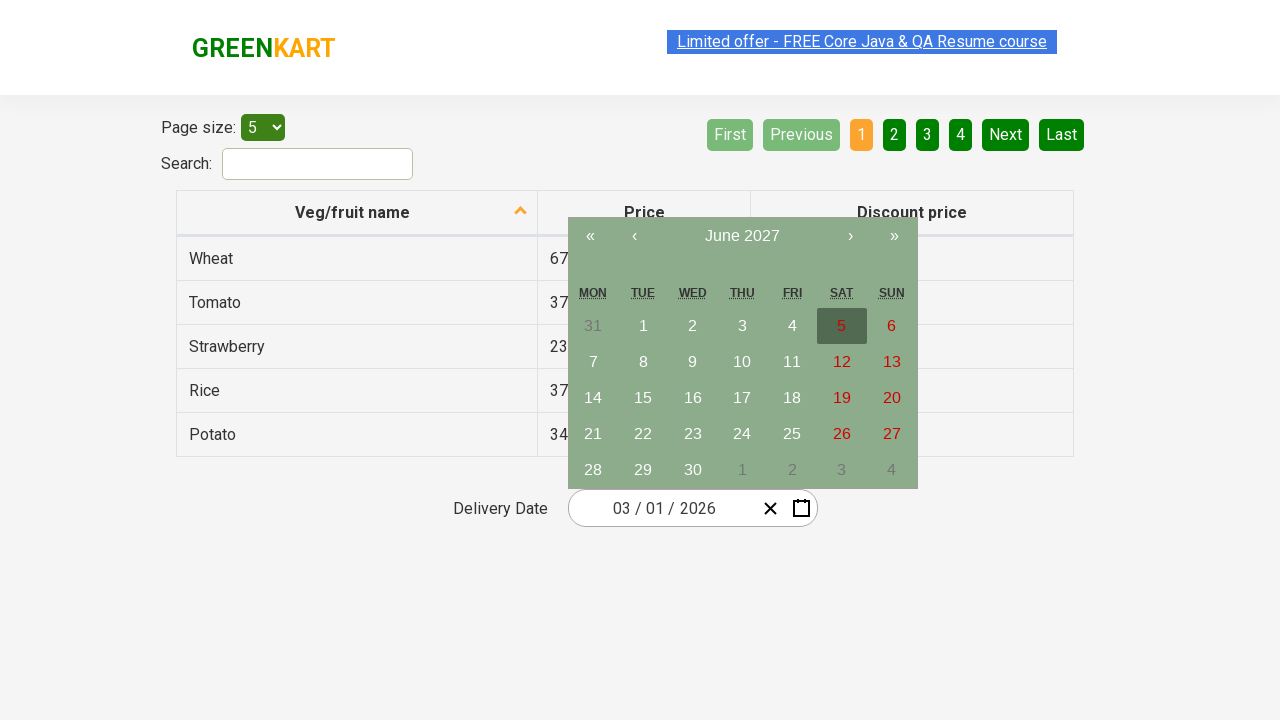

Selected date 15 at (643, 398) on //abbr[text()='15']
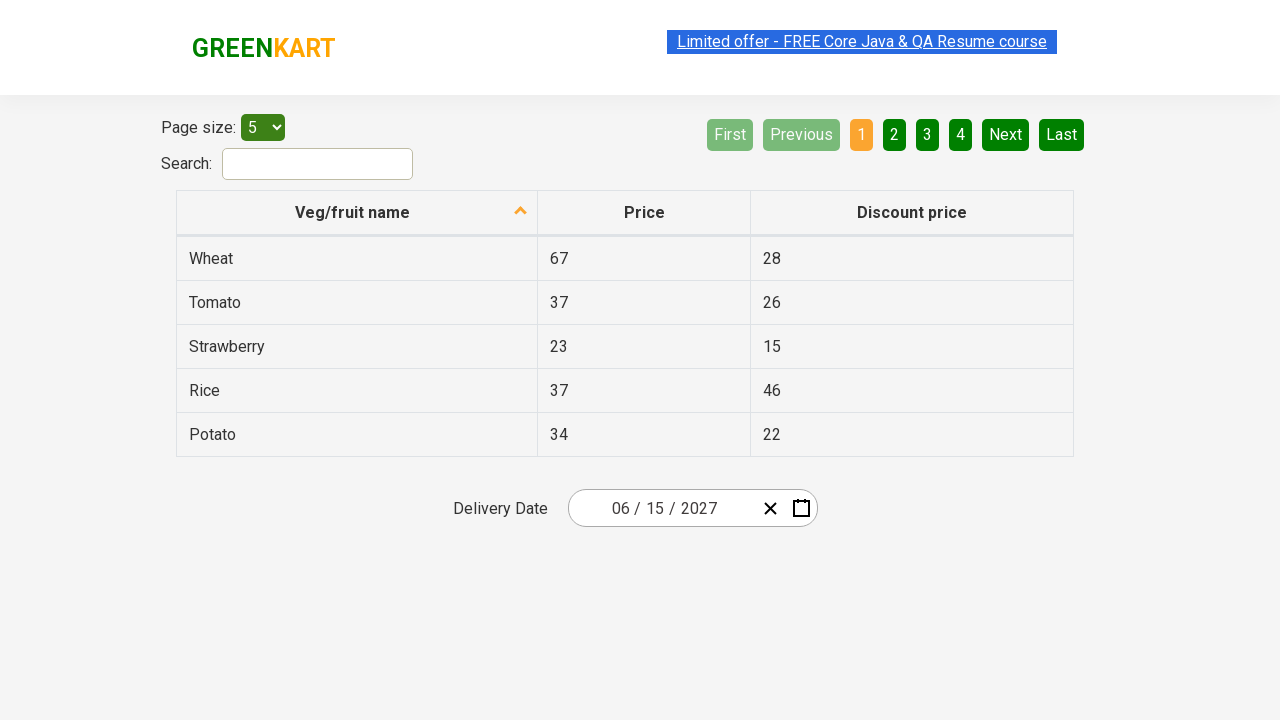

Waited for date selection to be reflected
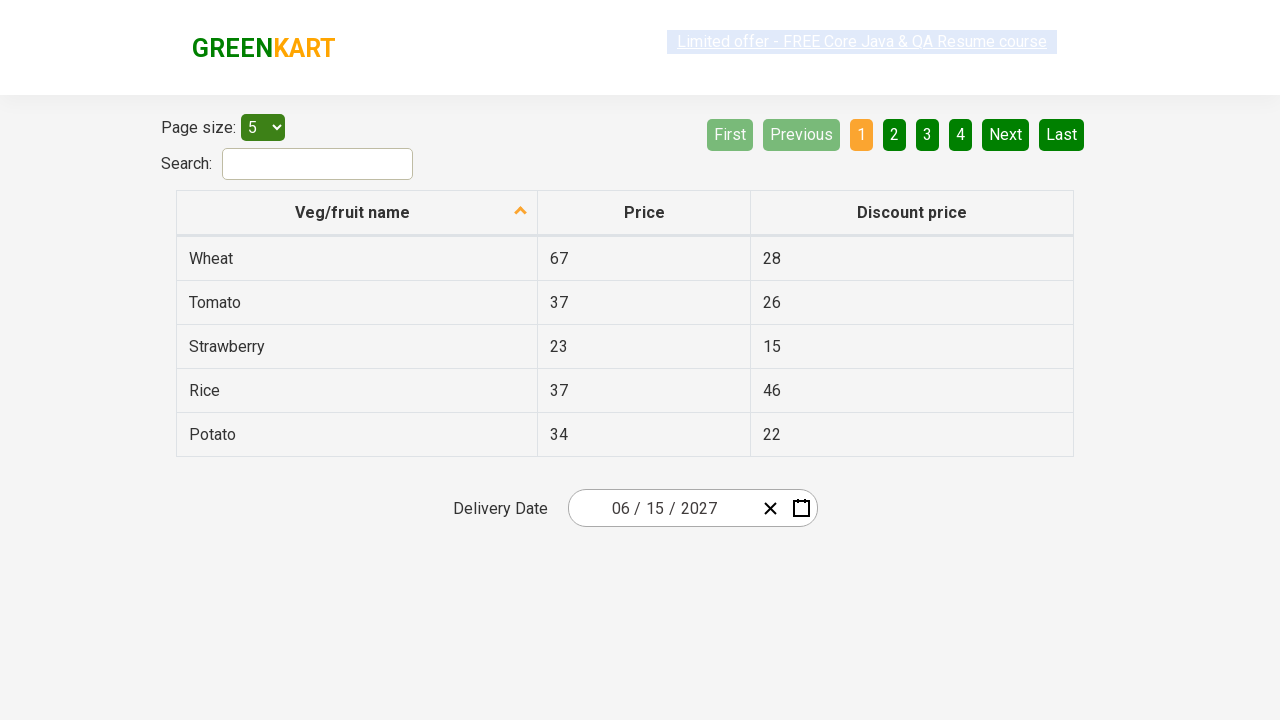

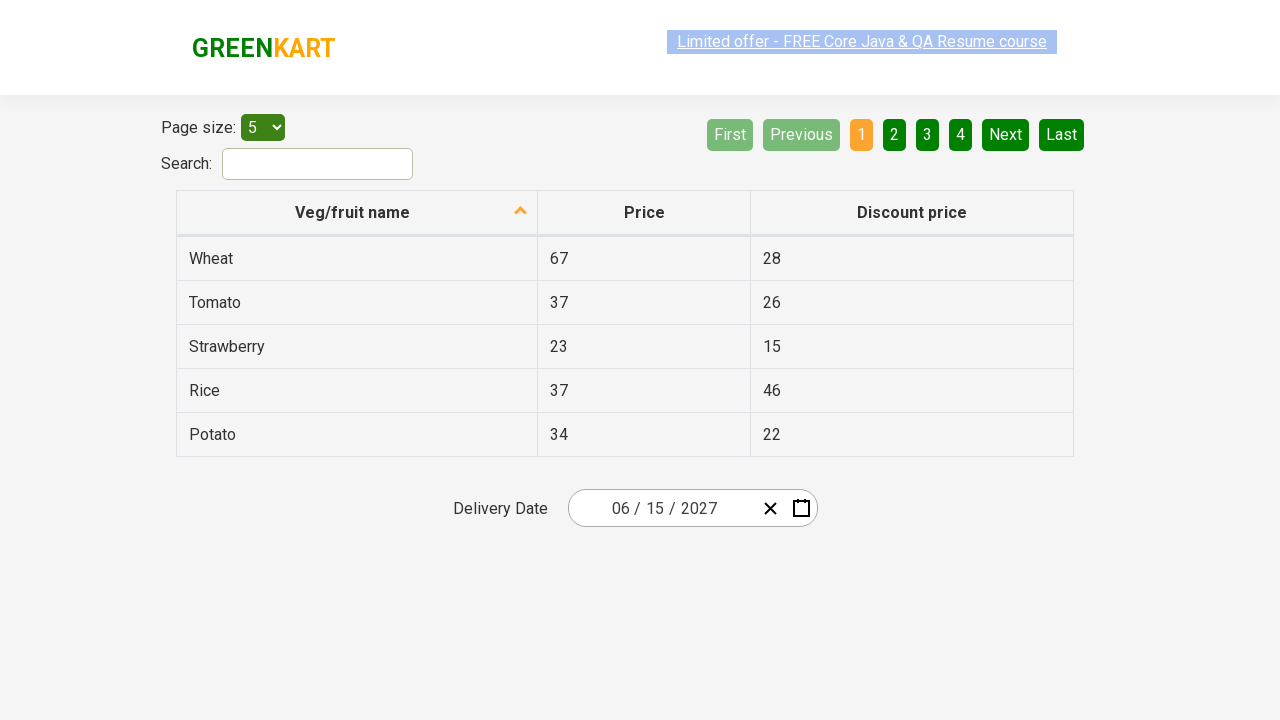